Tests input field functionality by filling first name and last name fields

Starting URL: https://trytestingthis.netlify.app/

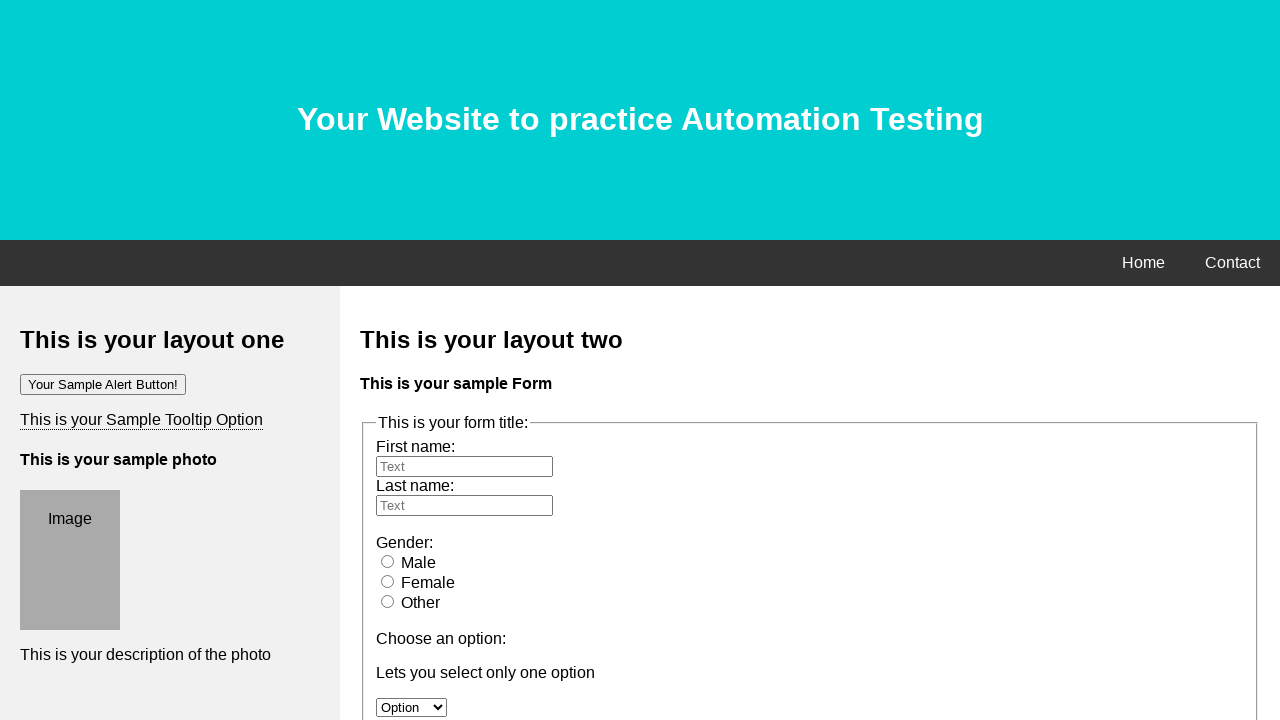

Filled first name field with 'Rahul' on #fname
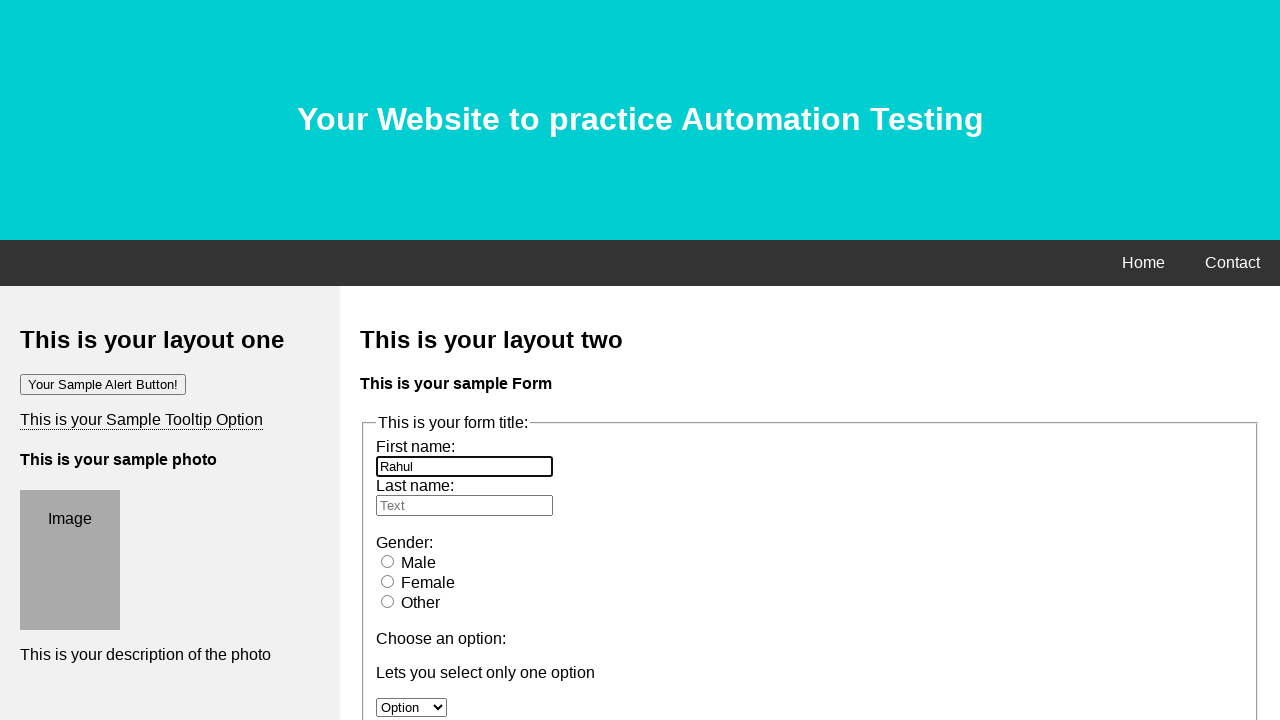

Filled last name field with 'Sharkar' on #lname
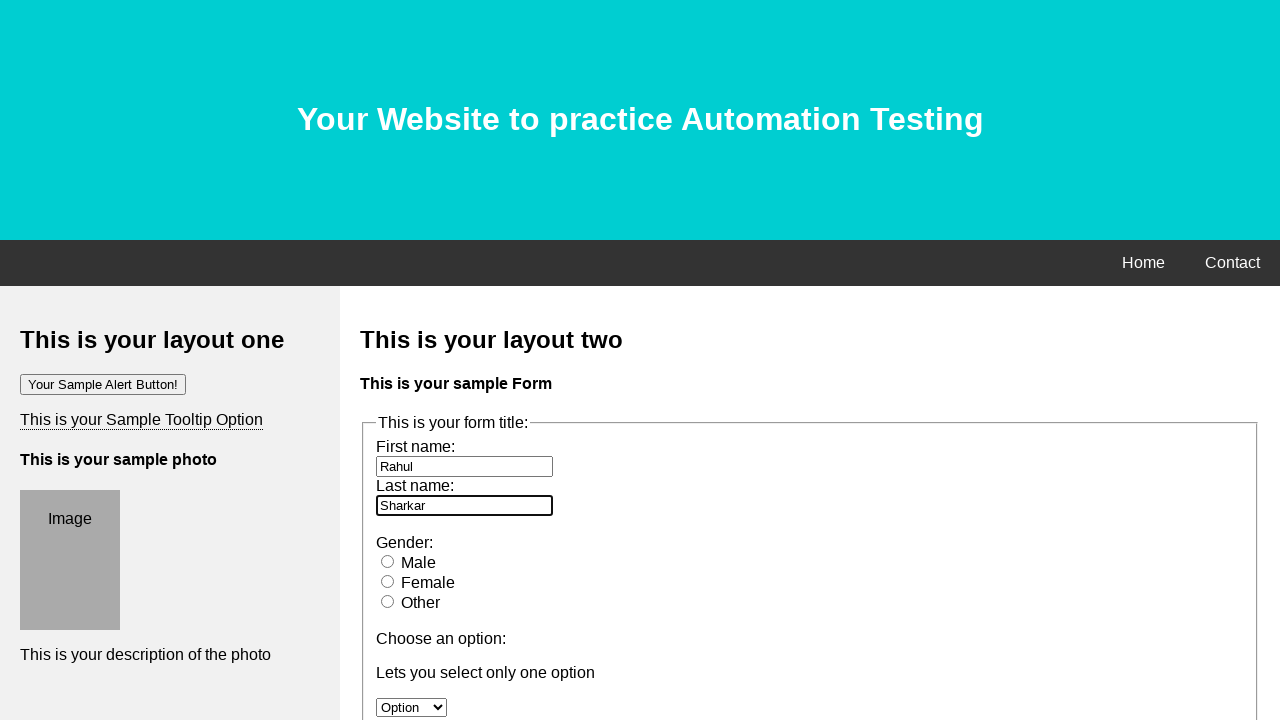

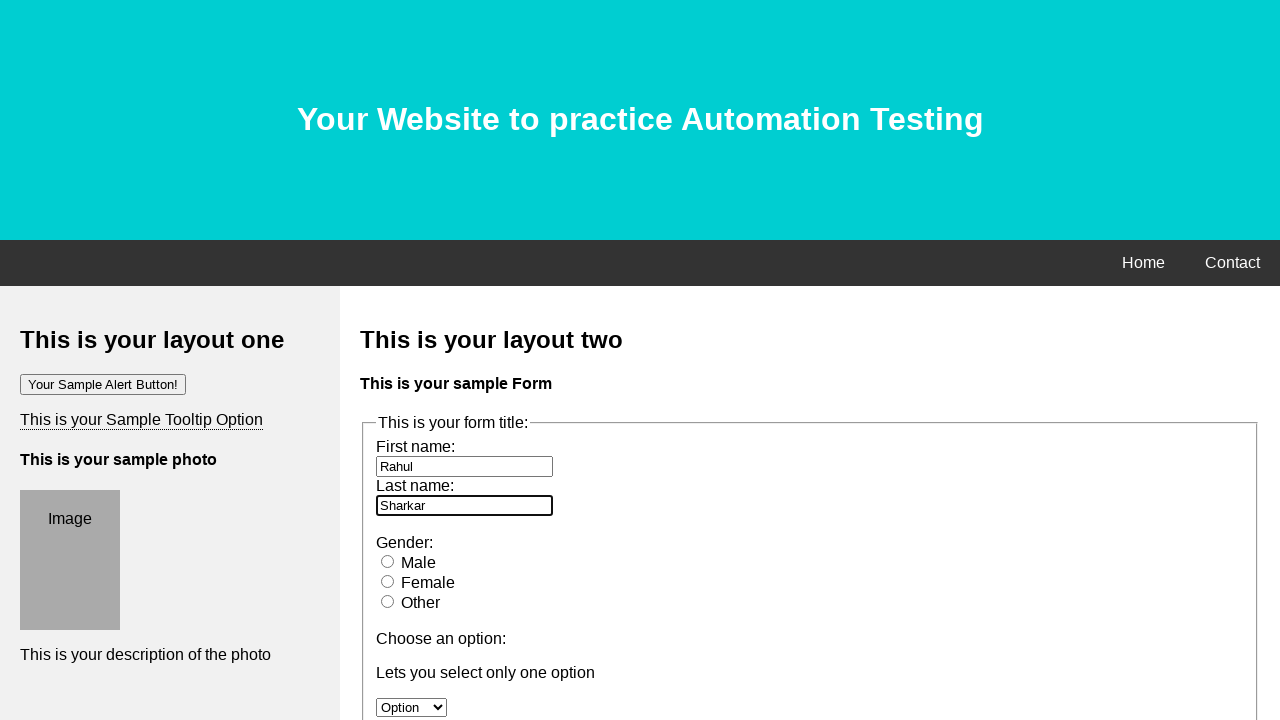